Tests adding todo items to the list by filling the input field and pressing Enter, then verifying the items appear in the list

Starting URL: https://demo.playwright.dev/todomvc

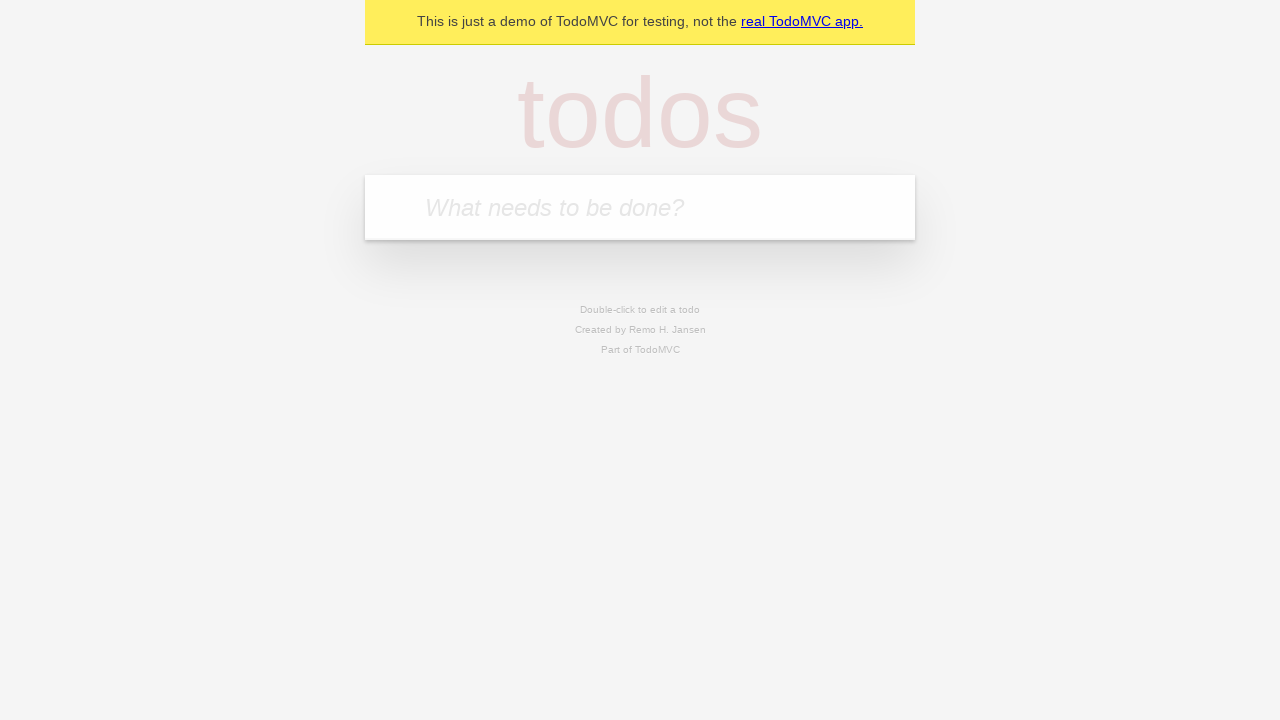

Filled input field with first todo item 'buy some cheese' on internal:attr=[placeholder="What needs to be done?"i]
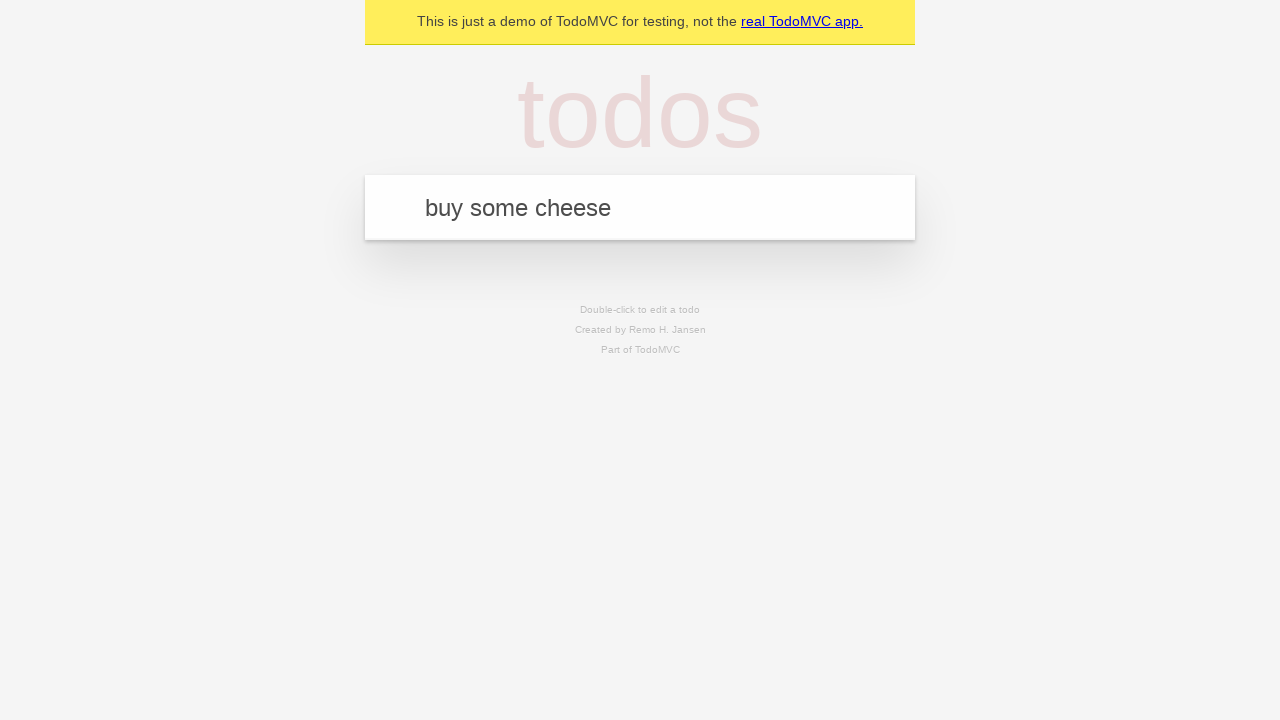

Pressed Enter to add first todo item on internal:attr=[placeholder="What needs to be done?"i]
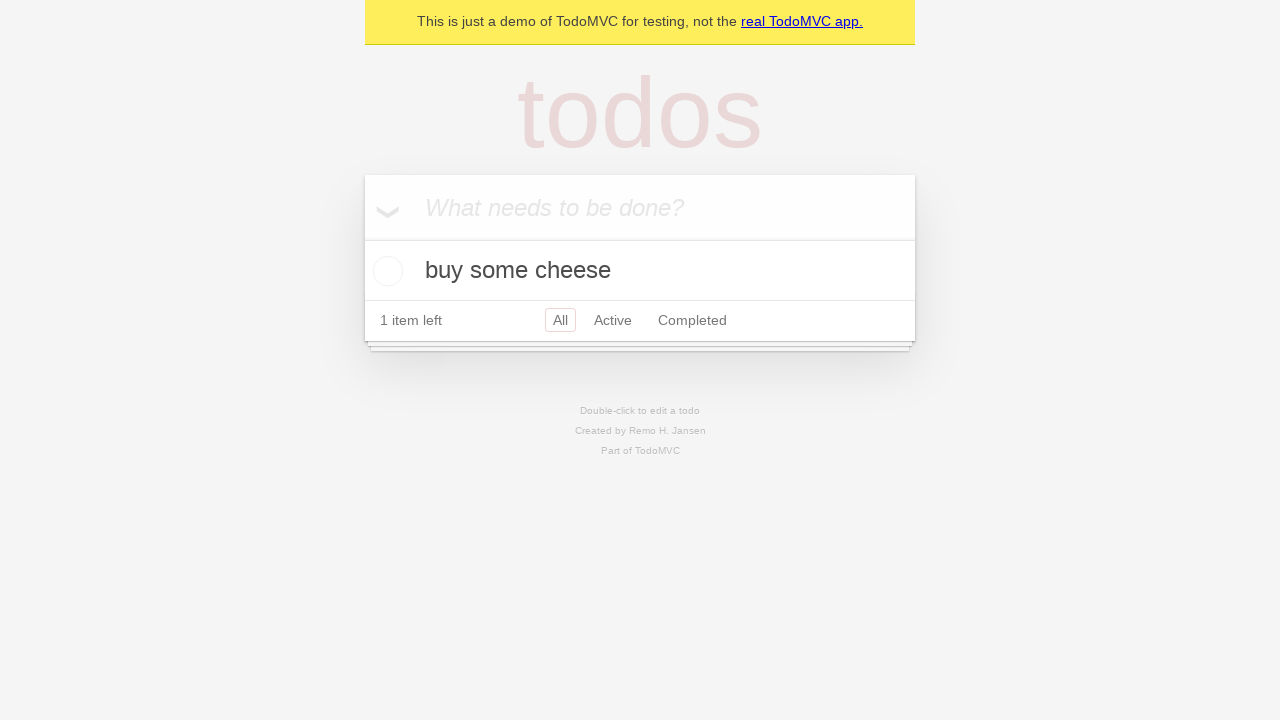

First todo item appeared in the list
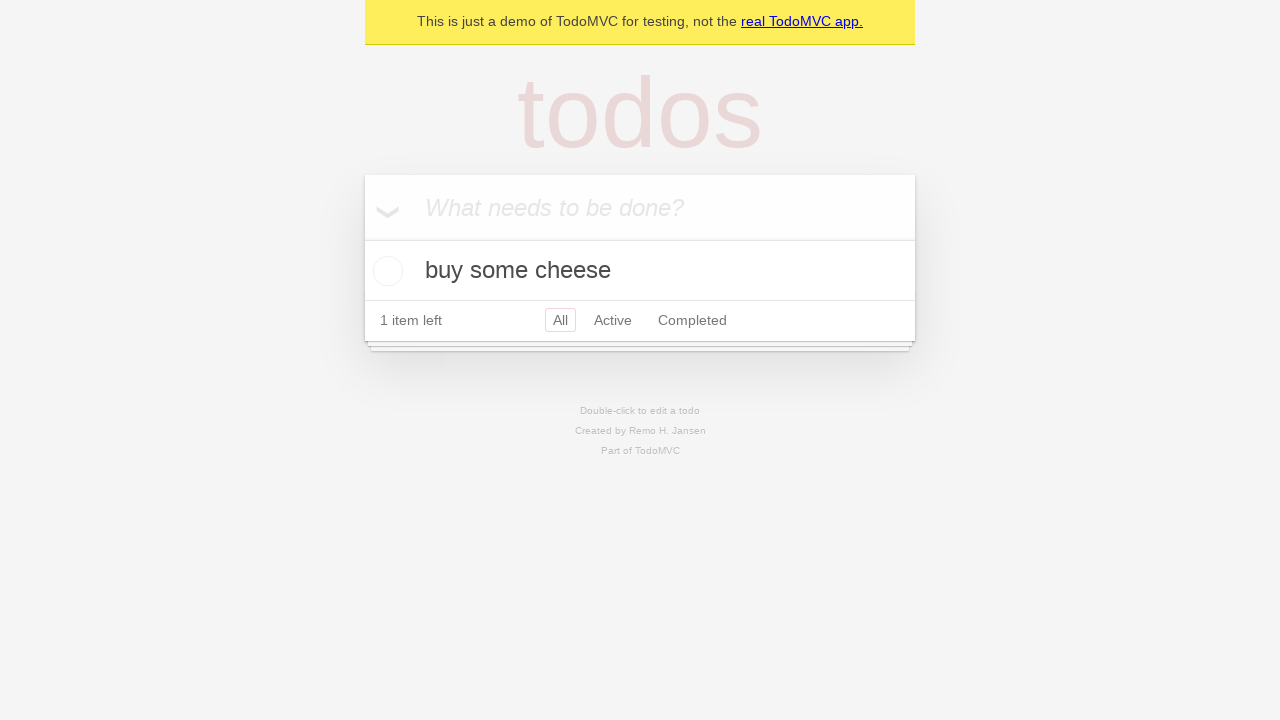

Filled input field with second todo item 'feed the cat' on internal:attr=[placeholder="What needs to be done?"i]
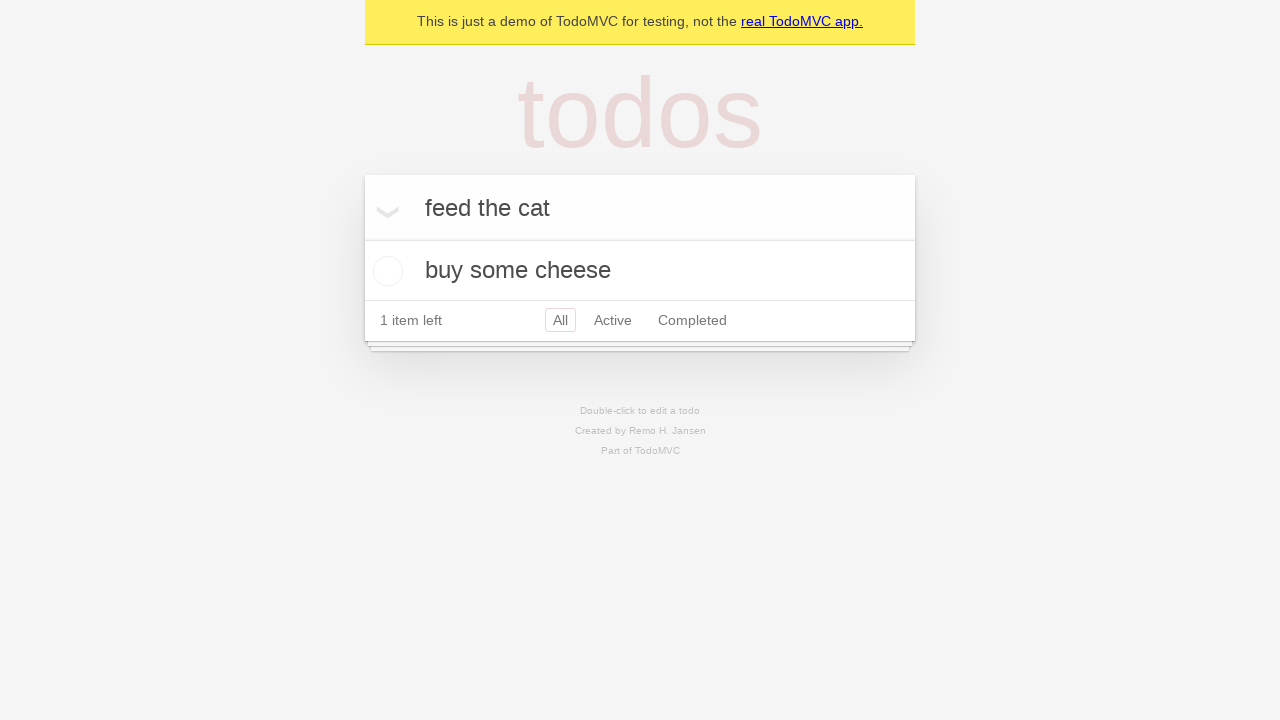

Pressed Enter to add second todo item on internal:attr=[placeholder="What needs to be done?"i]
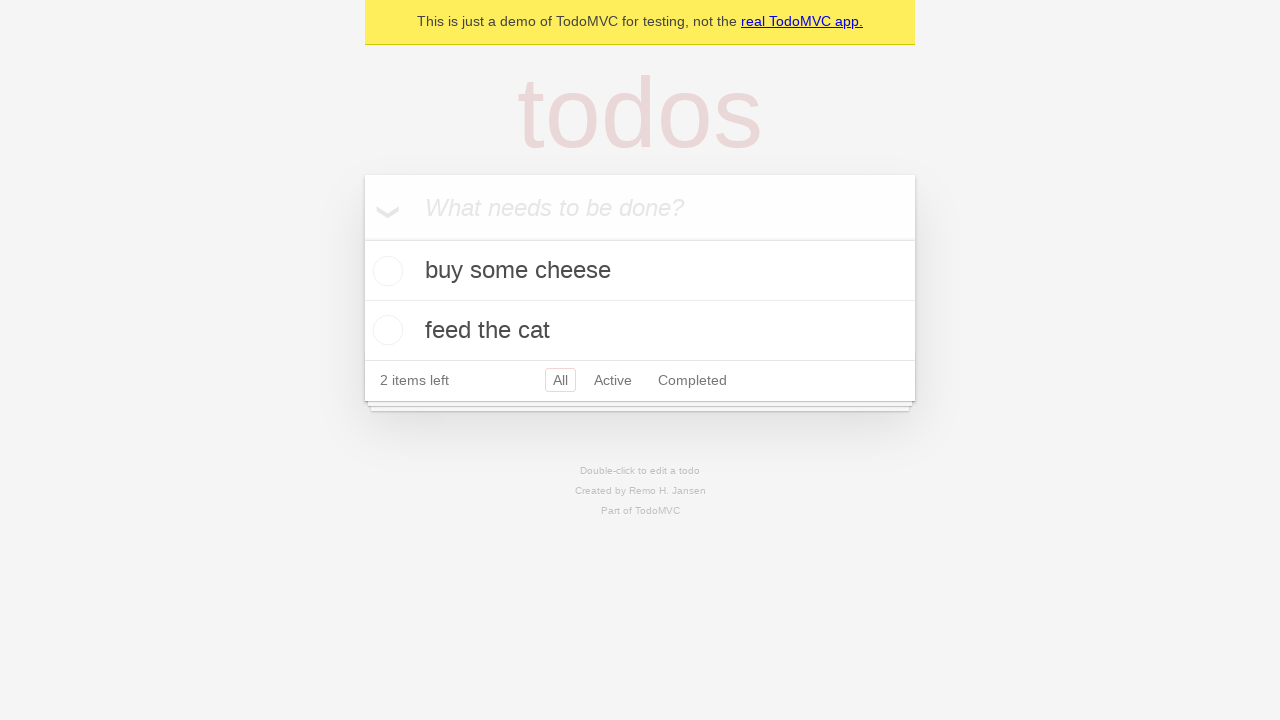

Second todo item appeared in the list, both items now visible
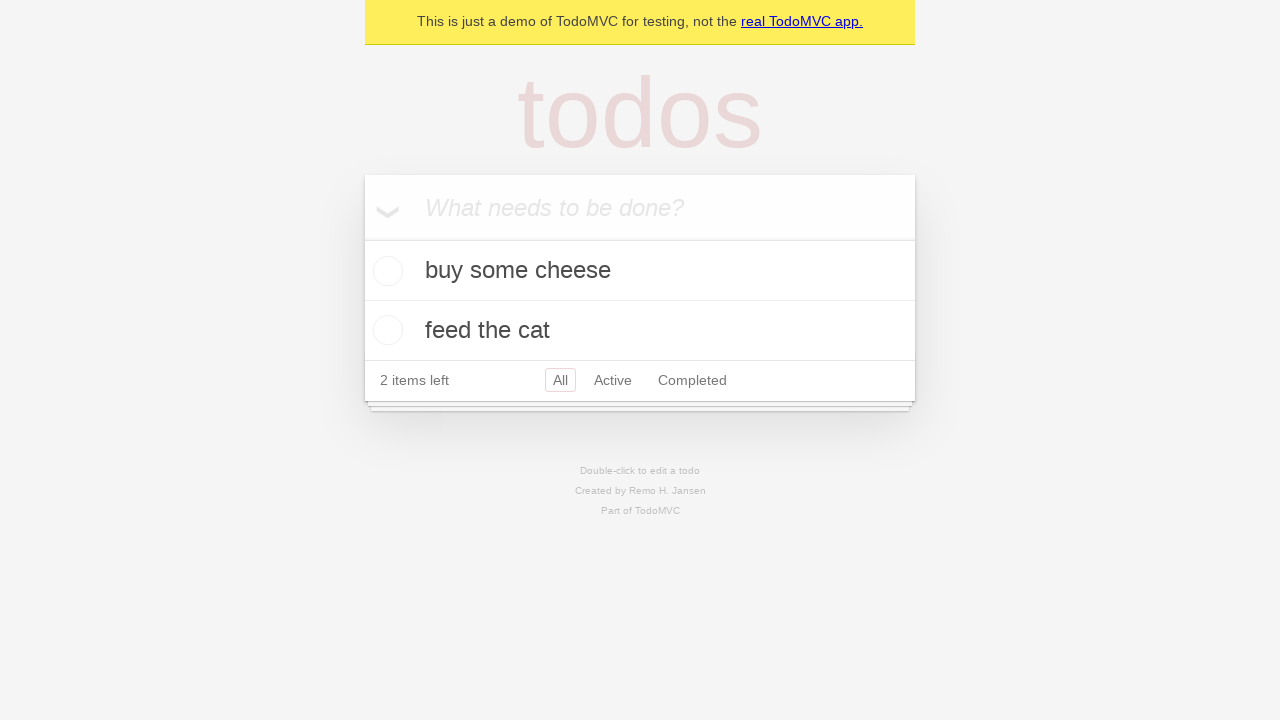

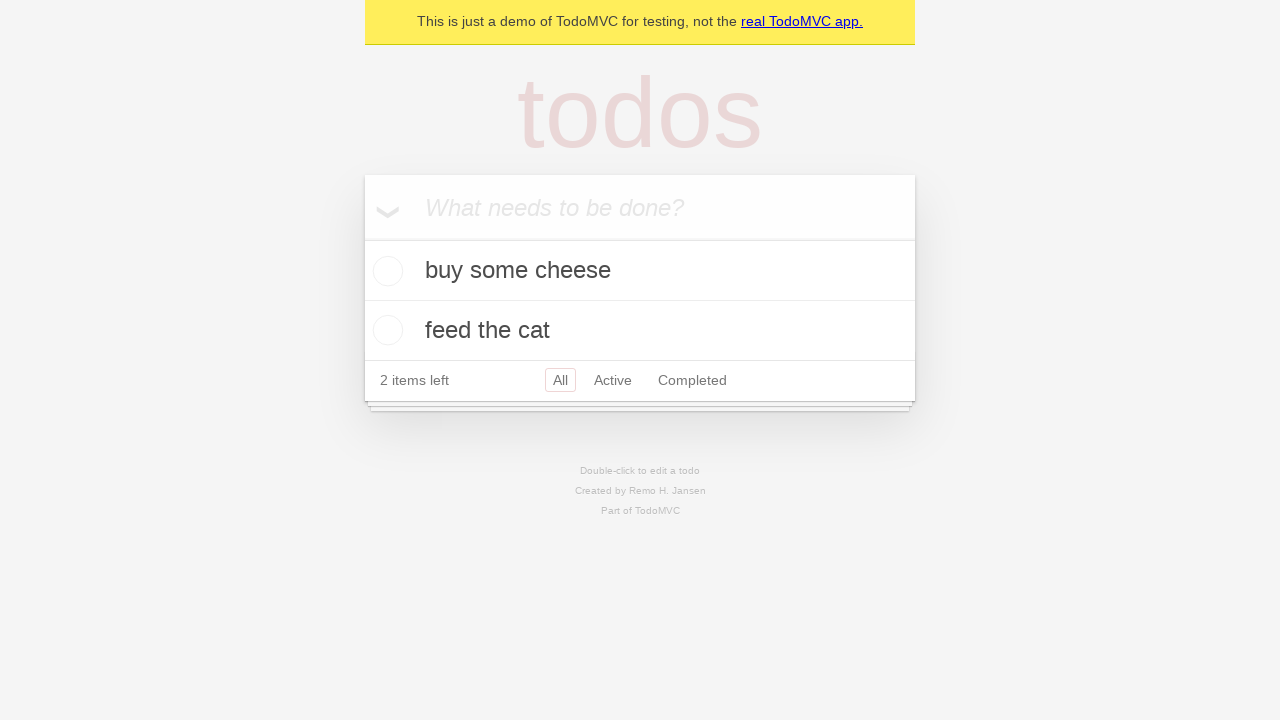